Tests jQuery UI datepicker by switching to iframe, opening the datepicker, navigating to next month, and selecting date 22

Starting URL: https://jqueryui.com/datepicker/

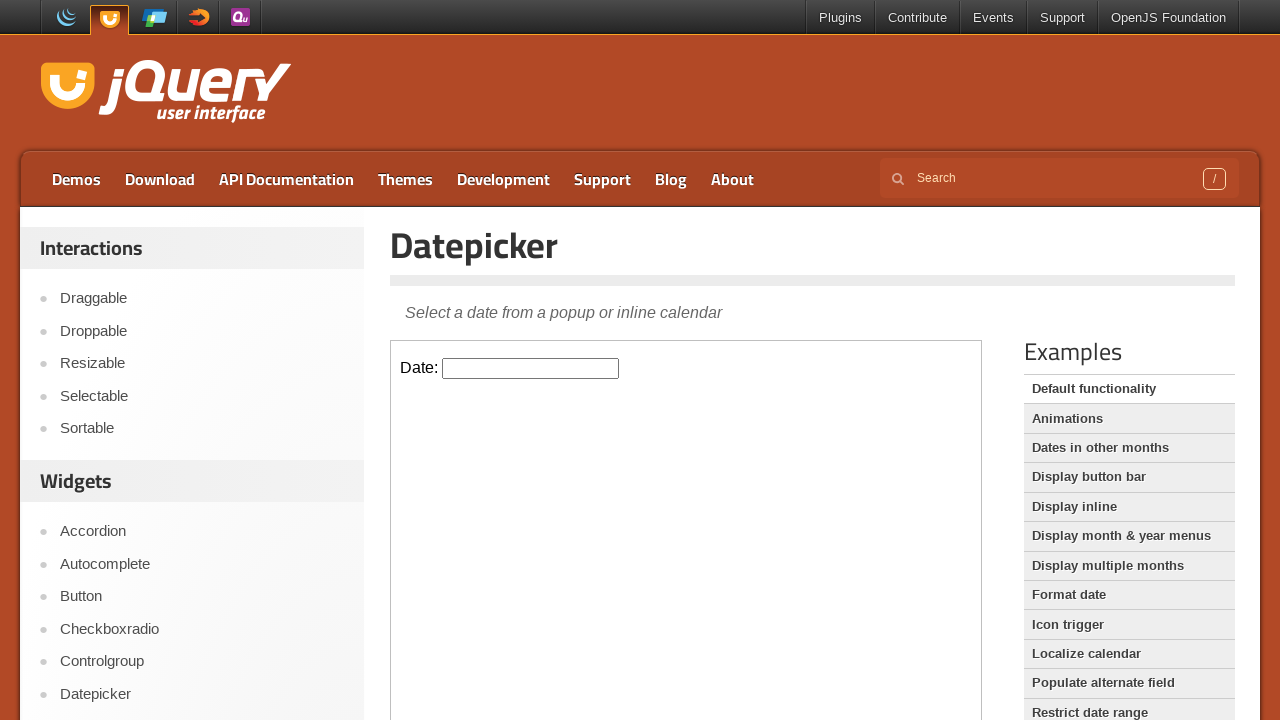

Located iframe containing the datepicker
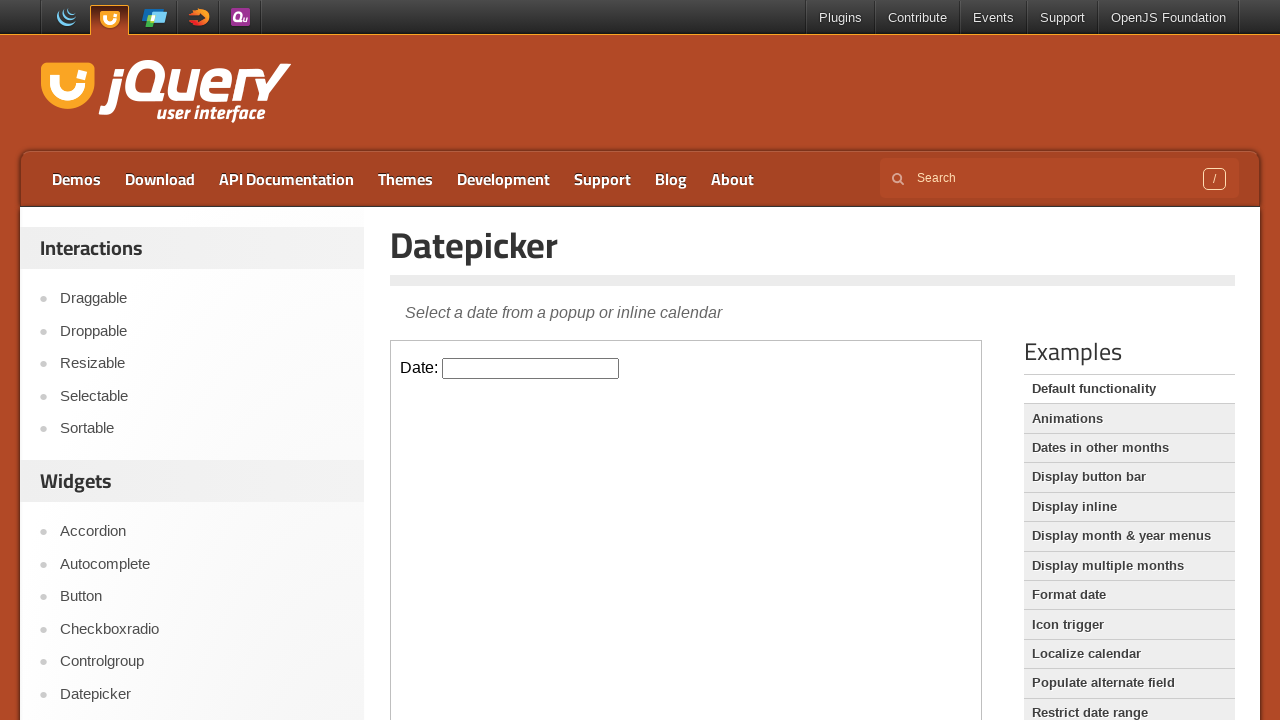

Clicked on datepicker input to open calendar at (531, 368) on xpath=//*[@id='content']/iframe >> internal:control=enter-frame >> xpath=(//inpu
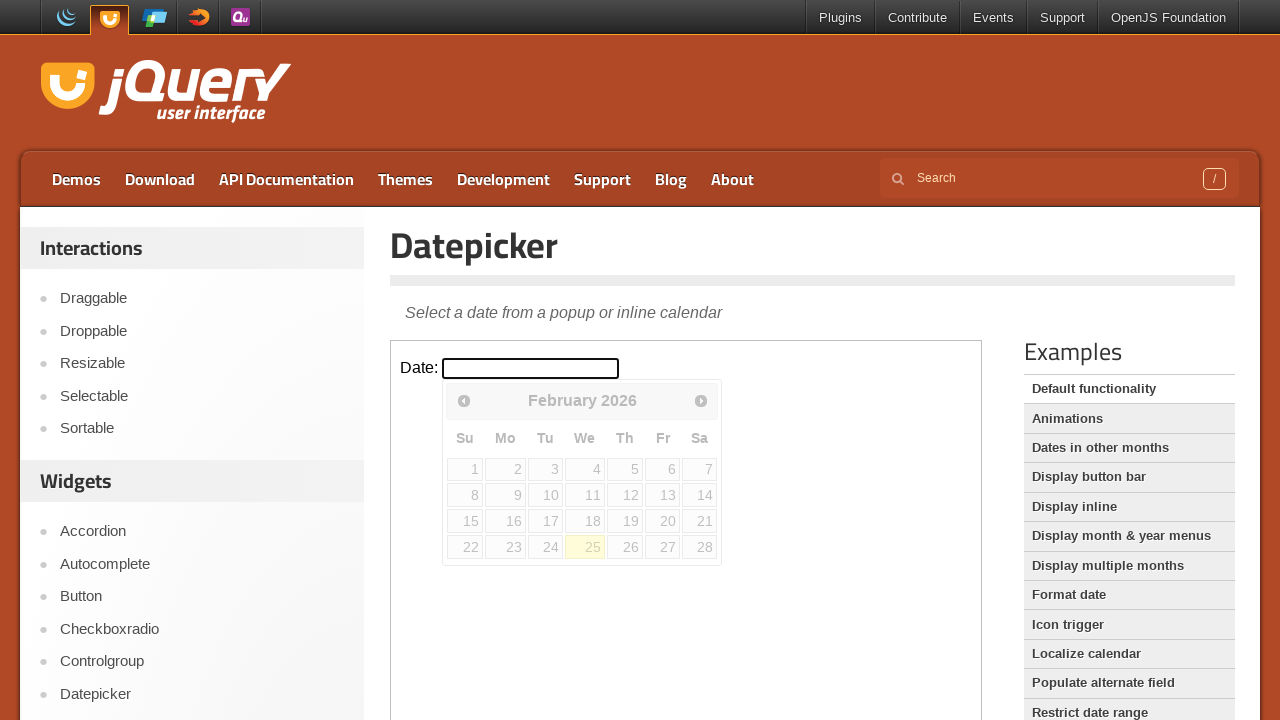

Clicked next month arrow to navigate to next month at (701, 400) on xpath=//*[@id='content']/iframe >> internal:control=enter-frame >> xpath=(//span
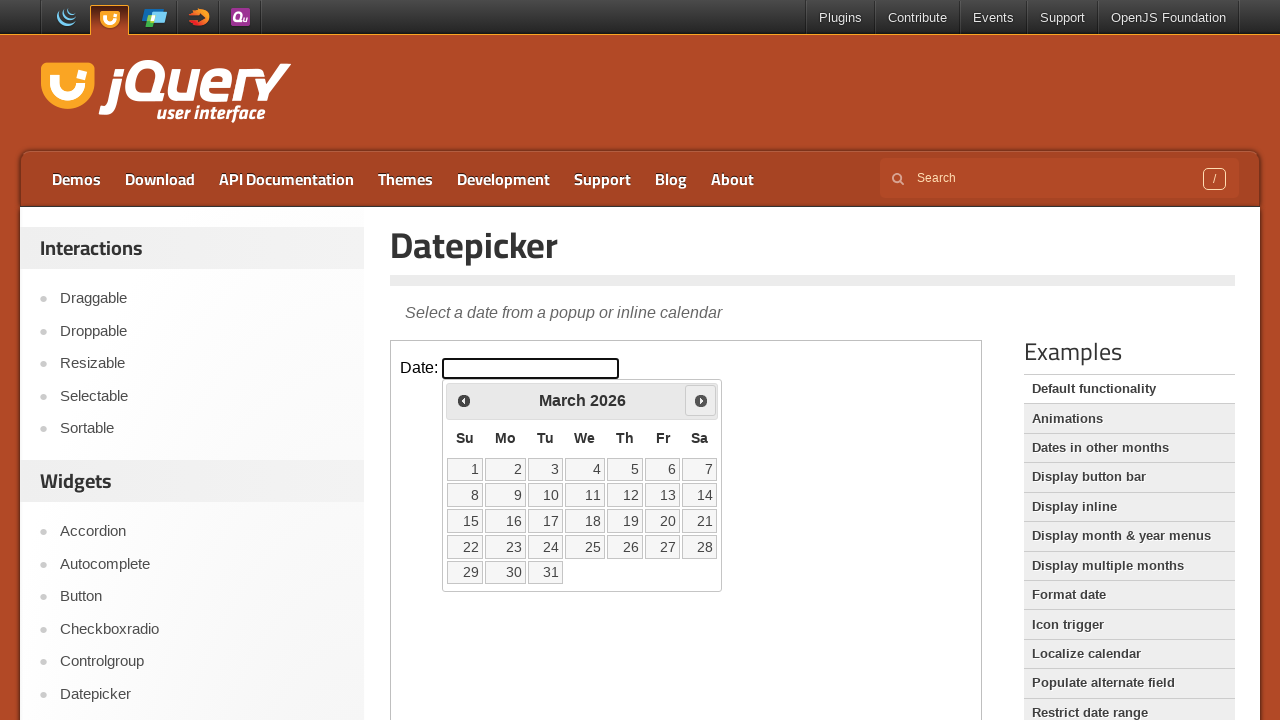

Selected date 22 from the datepicker at (465, 547) on xpath=//*[@id='content']/iframe >> internal:control=enter-frame >> xpath=(//a[no
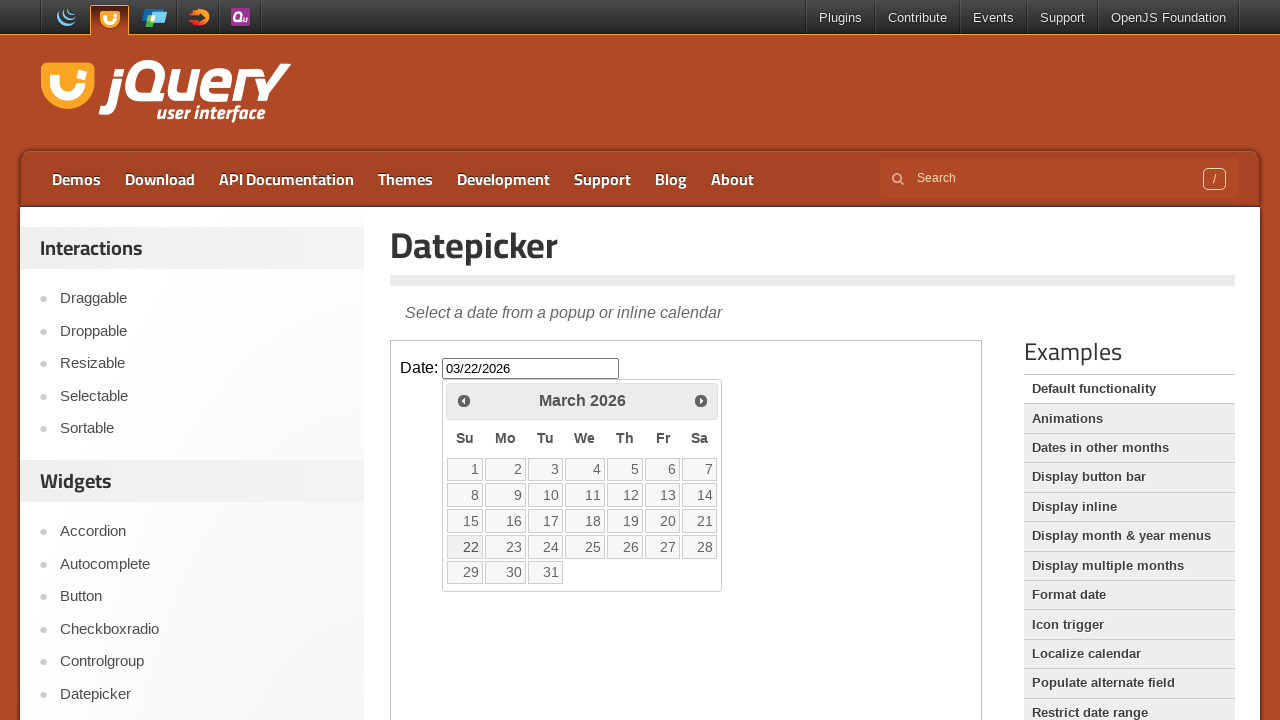

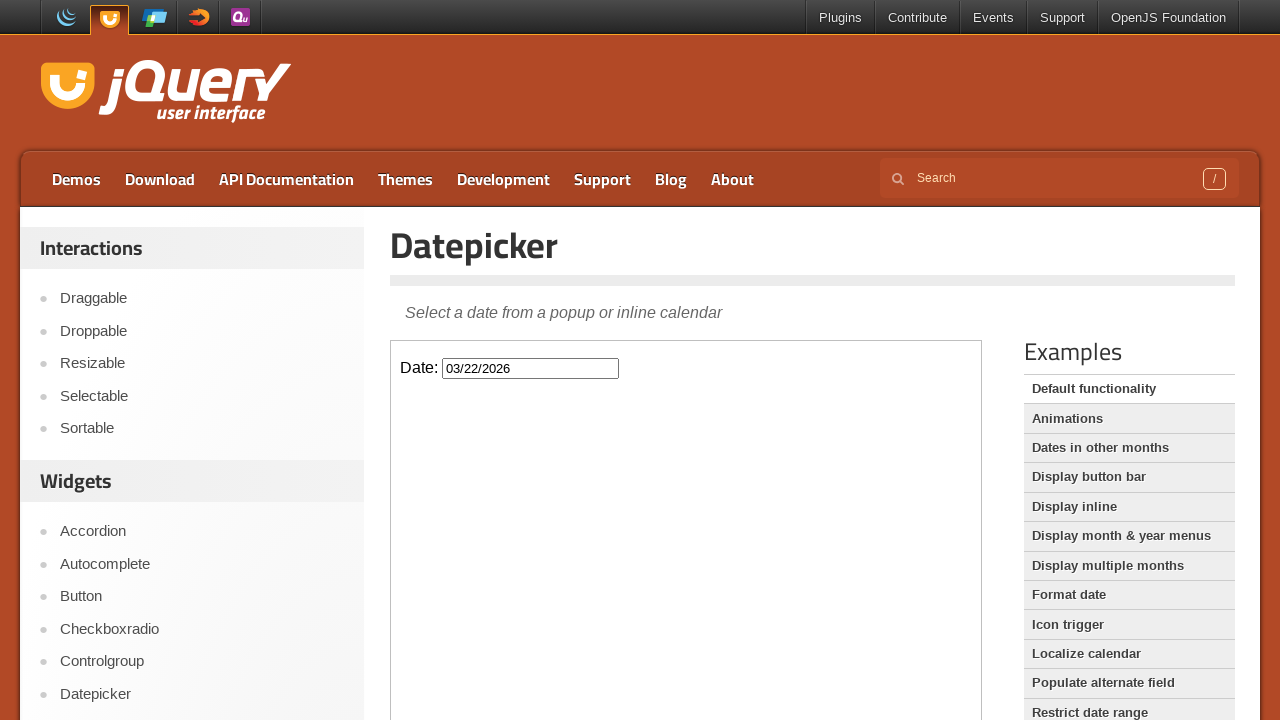